Navigates to a topic page, clicks a link that opens in a new tab, switches to the new tab and clicks on speech application

Starting URL: https://testerhome.com/topics/21805

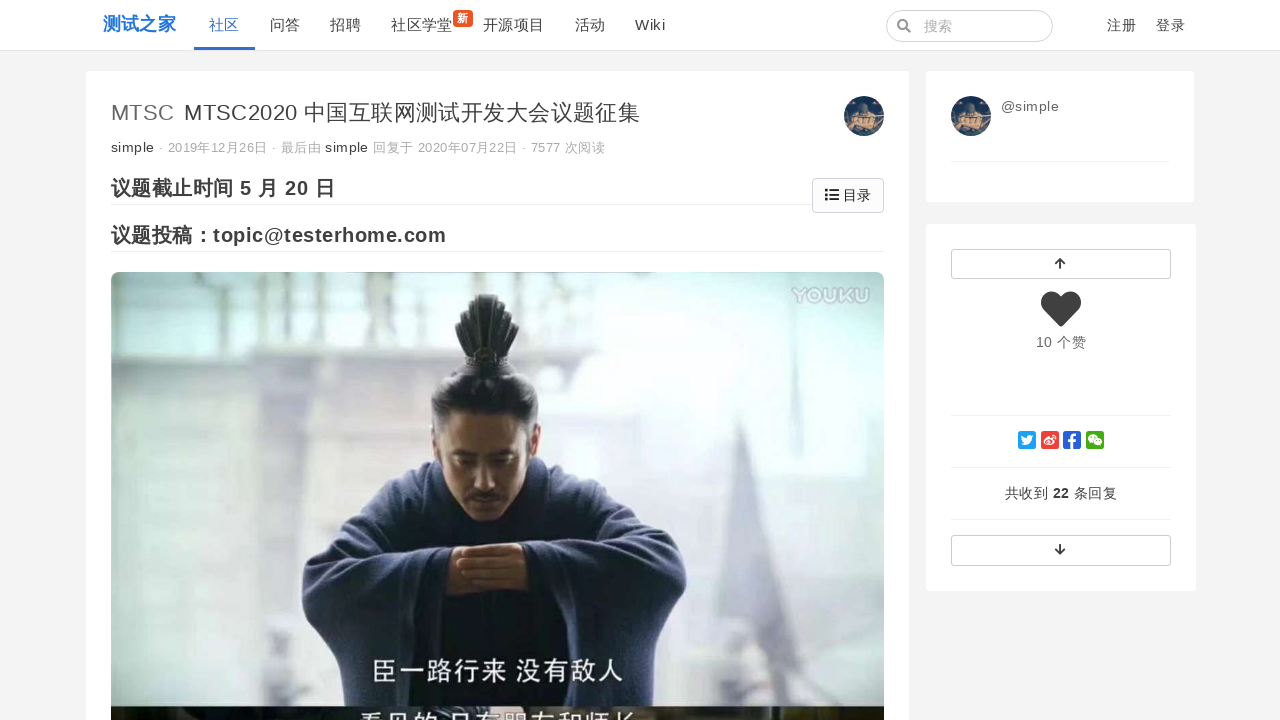

Clicked on the conference link '第六届中国互联网测试开发大会' which opens in a new tab at (329, 361) on text=第六届中国互联网测试开发大会
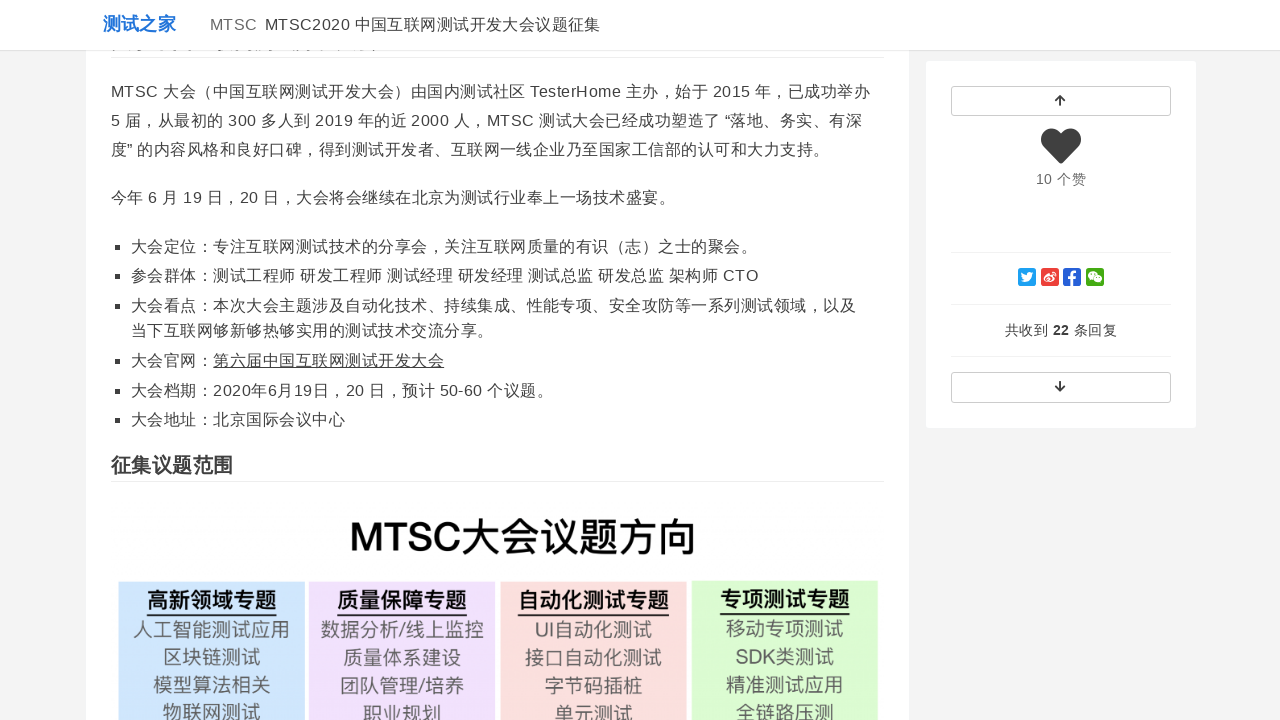

Switched to the newly opened tab
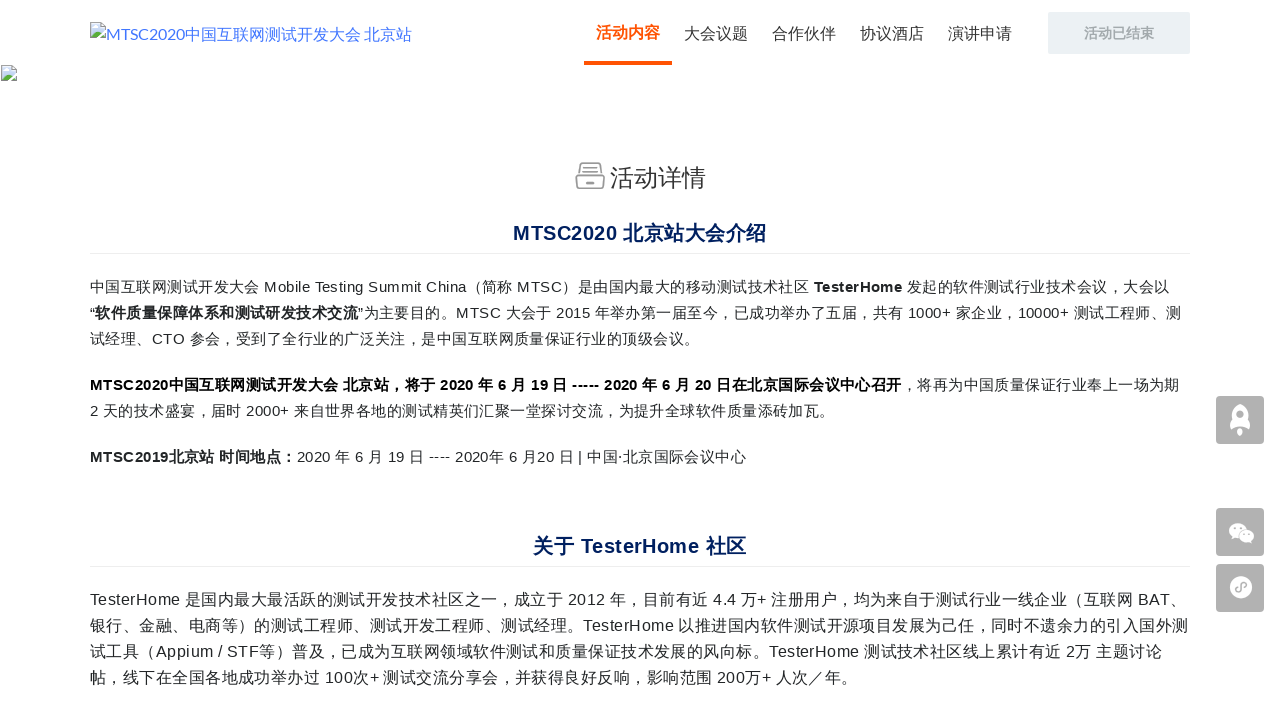

Clicked on speech application link '演讲申请' at (980, 33) on text=演讲申请
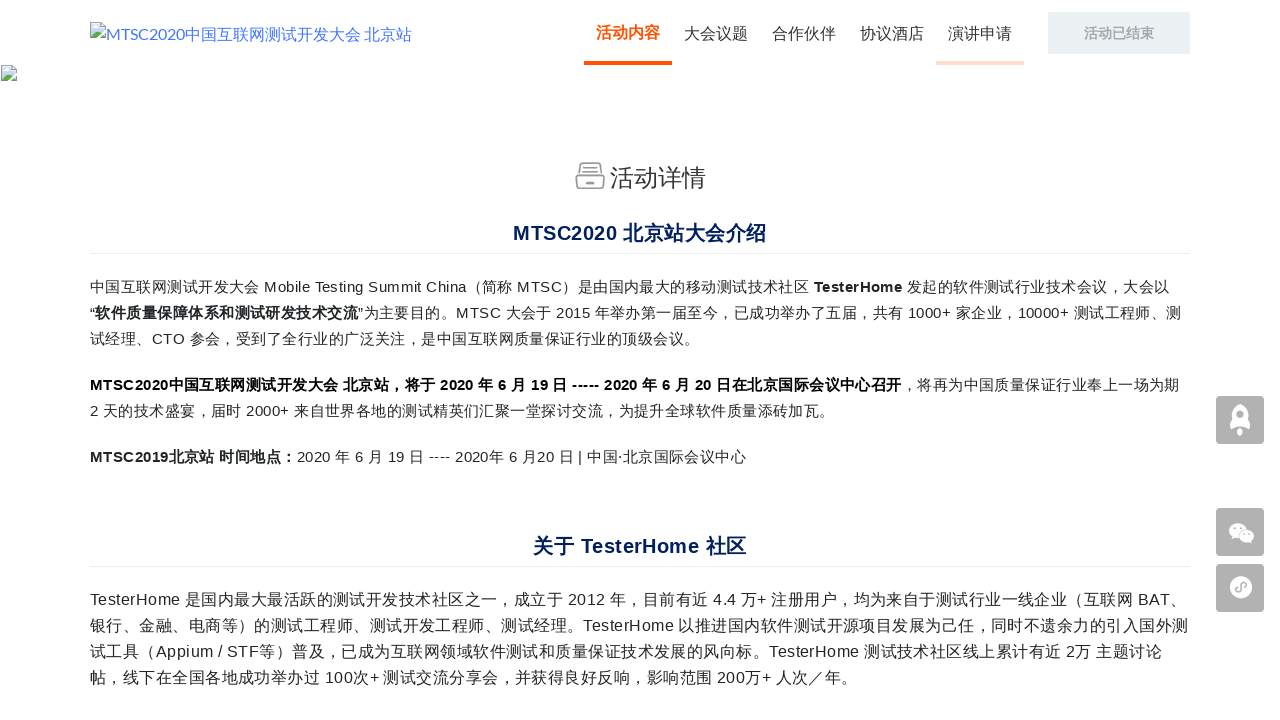

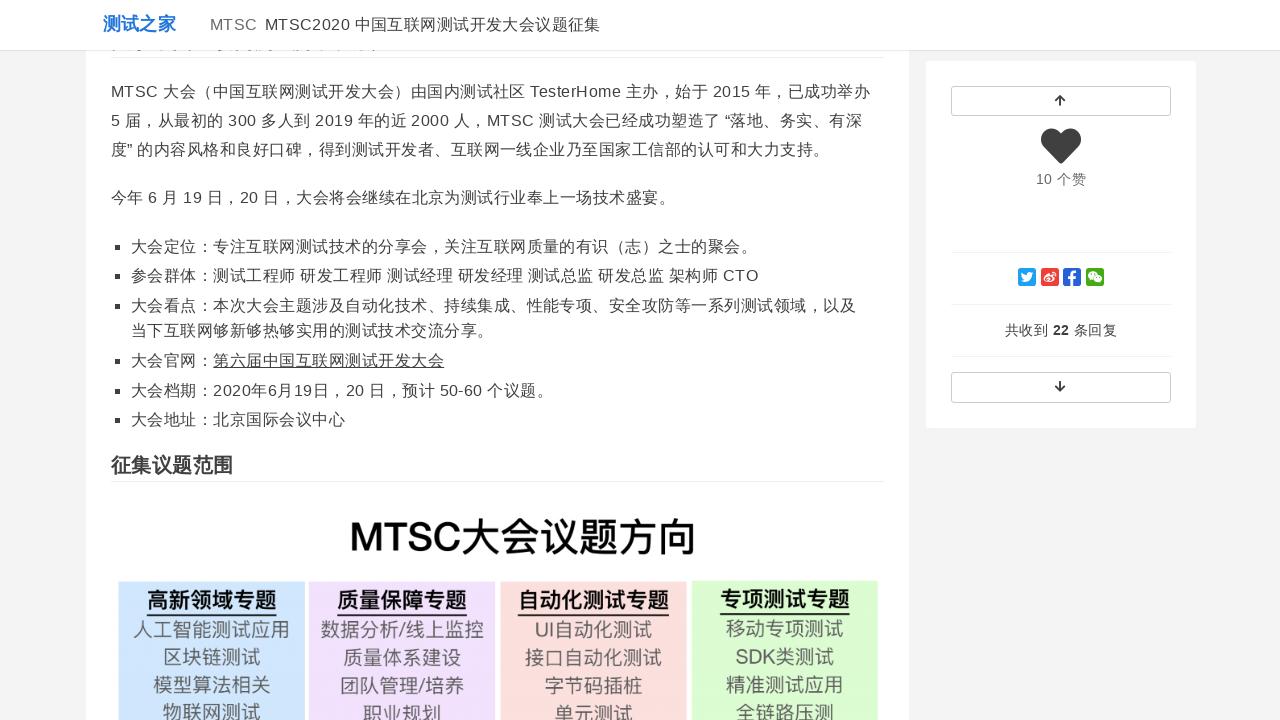